Tests the Python.org website search functionality by entering a search query "pycon" and submitting the form

Starting URL: https://www.python.org/

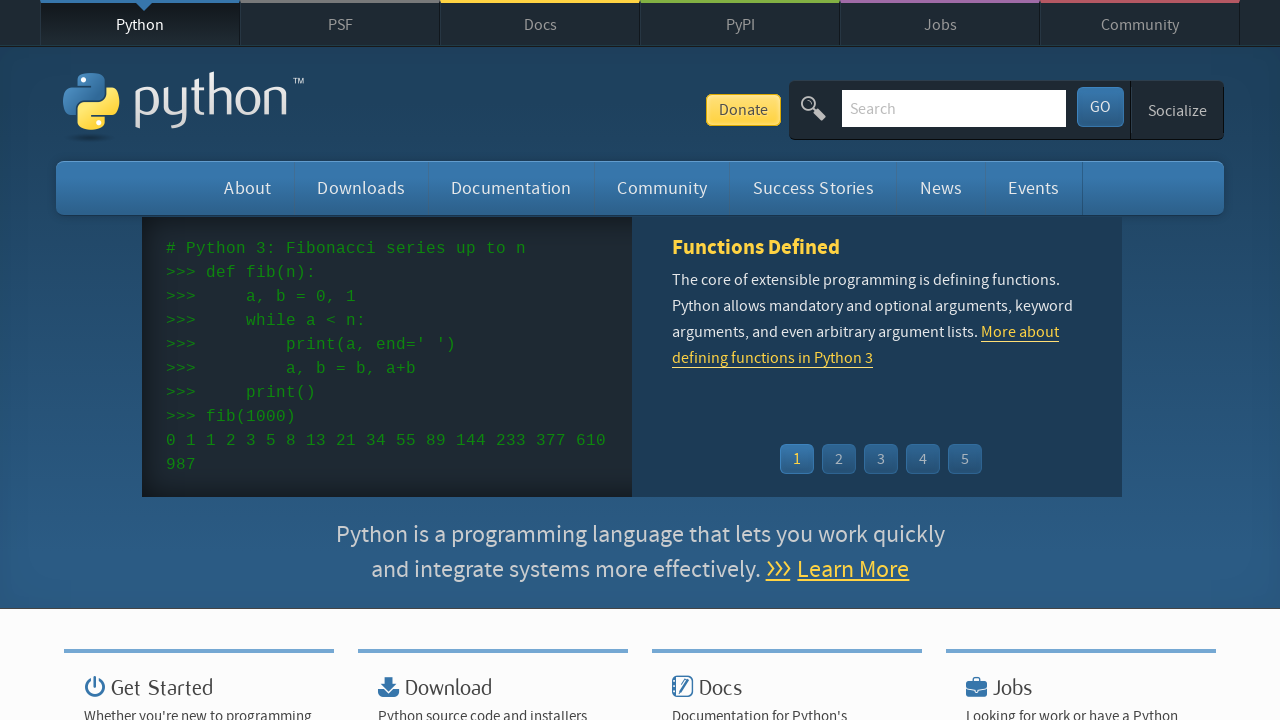

Filled search box with query 'pycon' on input[name='q']
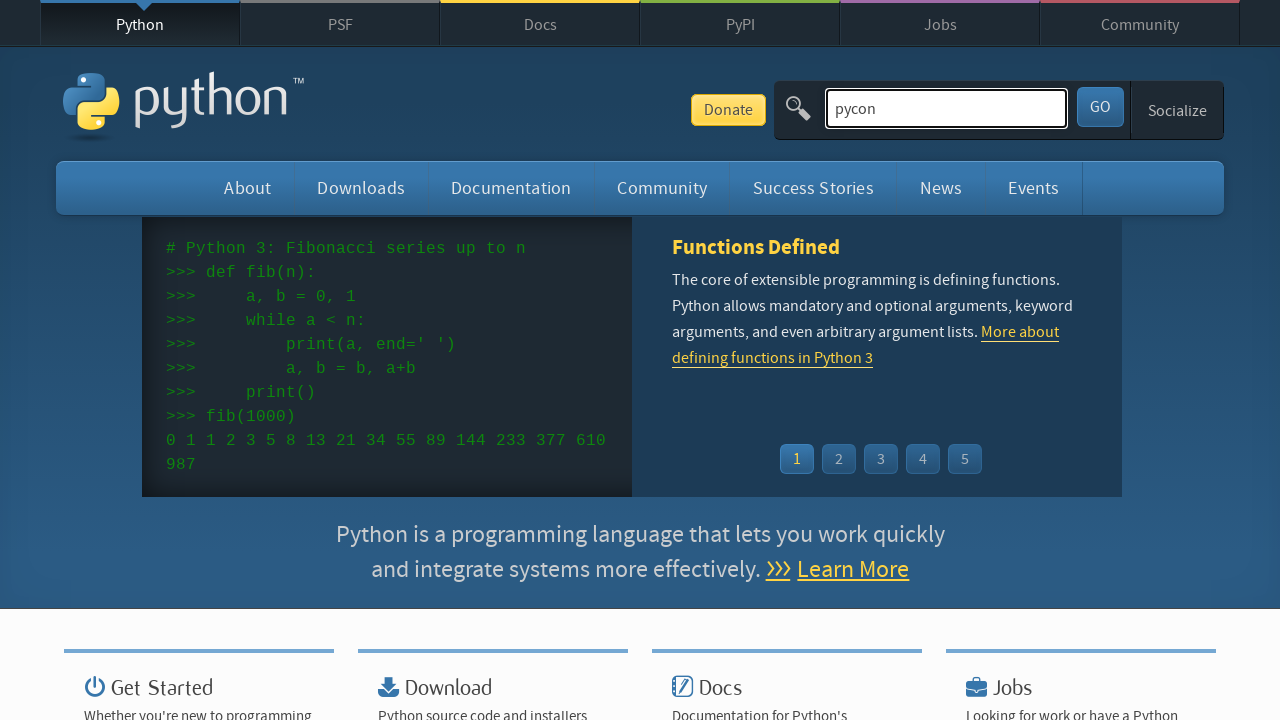

Submitted search form by pressing Enter on input[name='q']
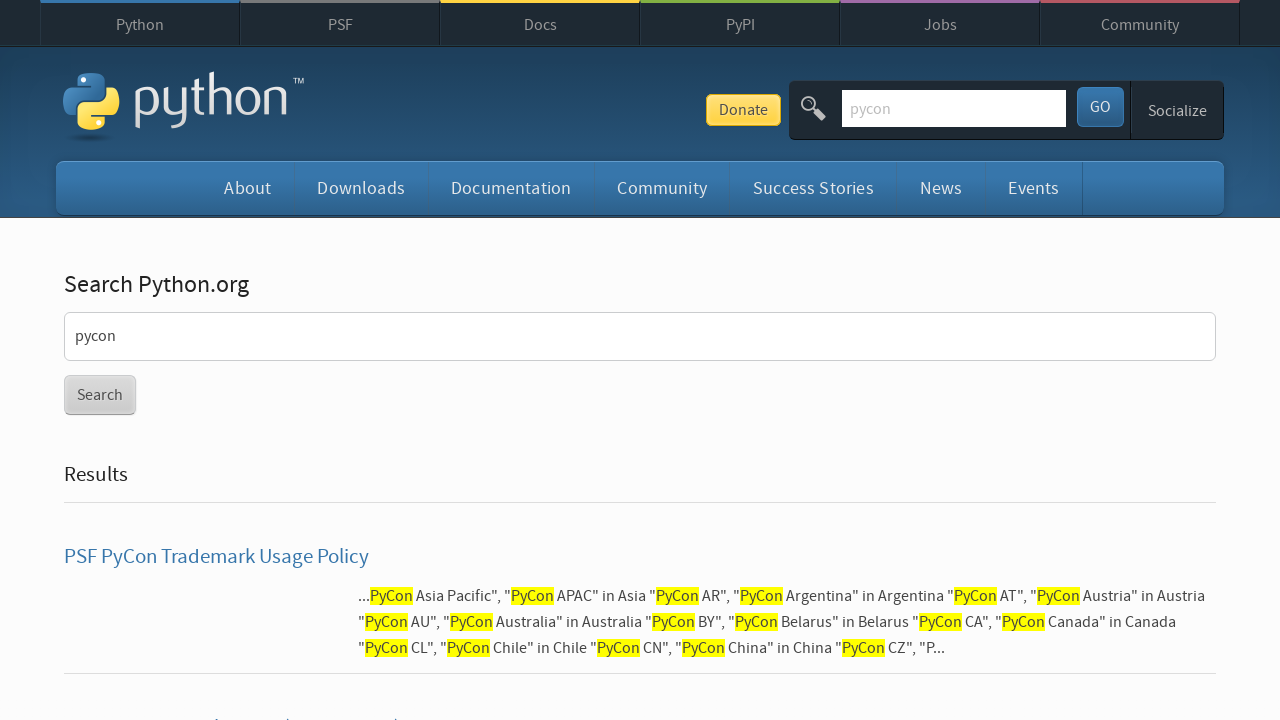

Search results page loaded (networkidle)
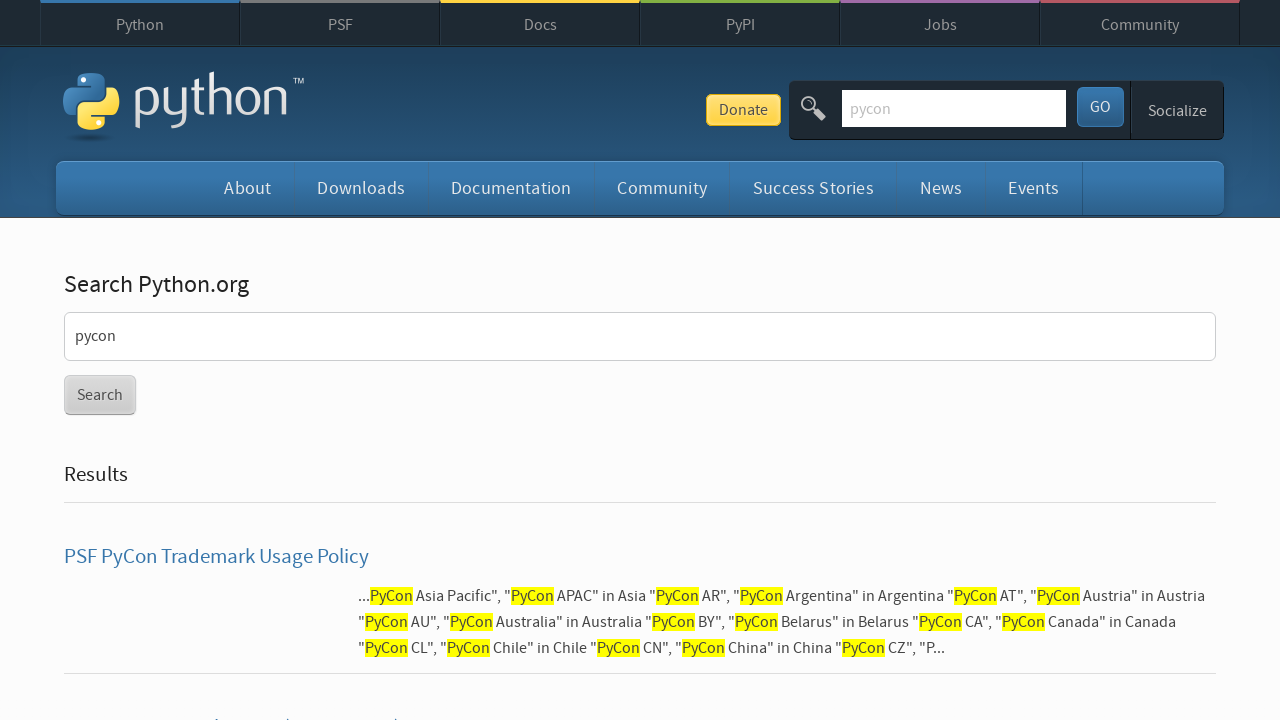

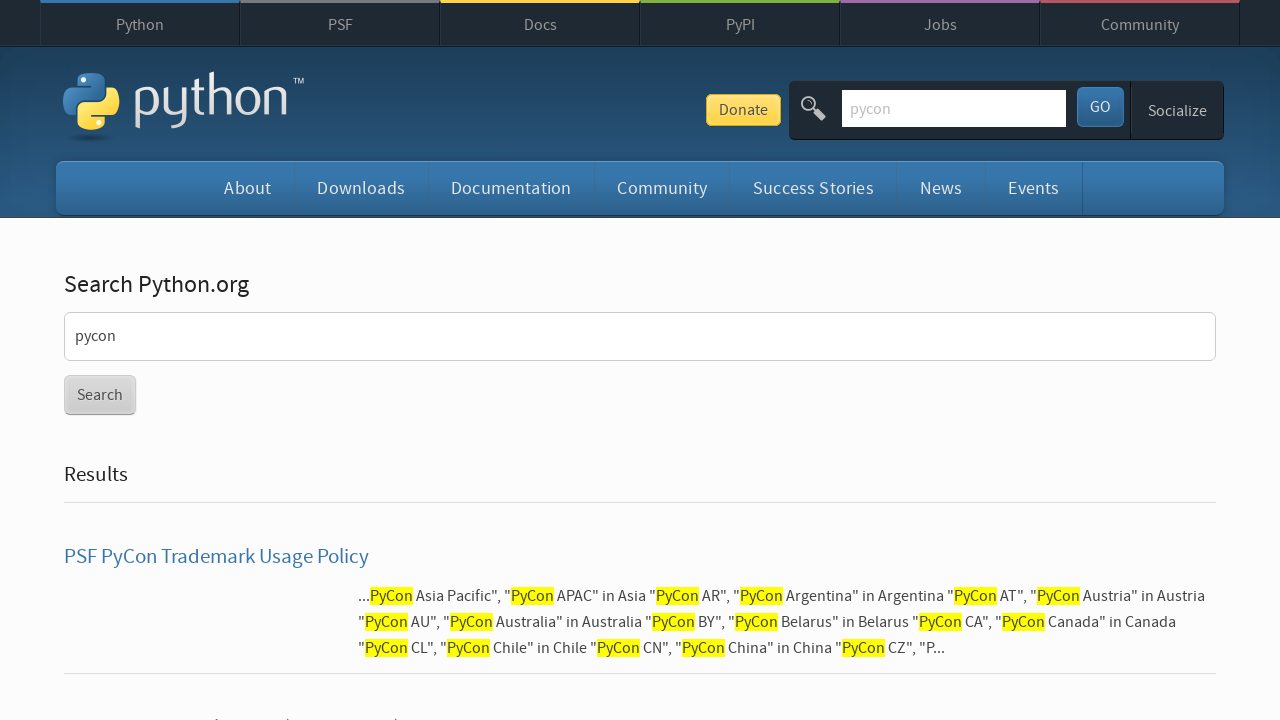